Tests JavaScript execution capability by using JavaScript to enter a value into a disabled text field (lastName) on a test page, bypassing the disabled attribute.

Starting URL: http://only-testing-blog.blogspot.com/2013/11/new-test.html

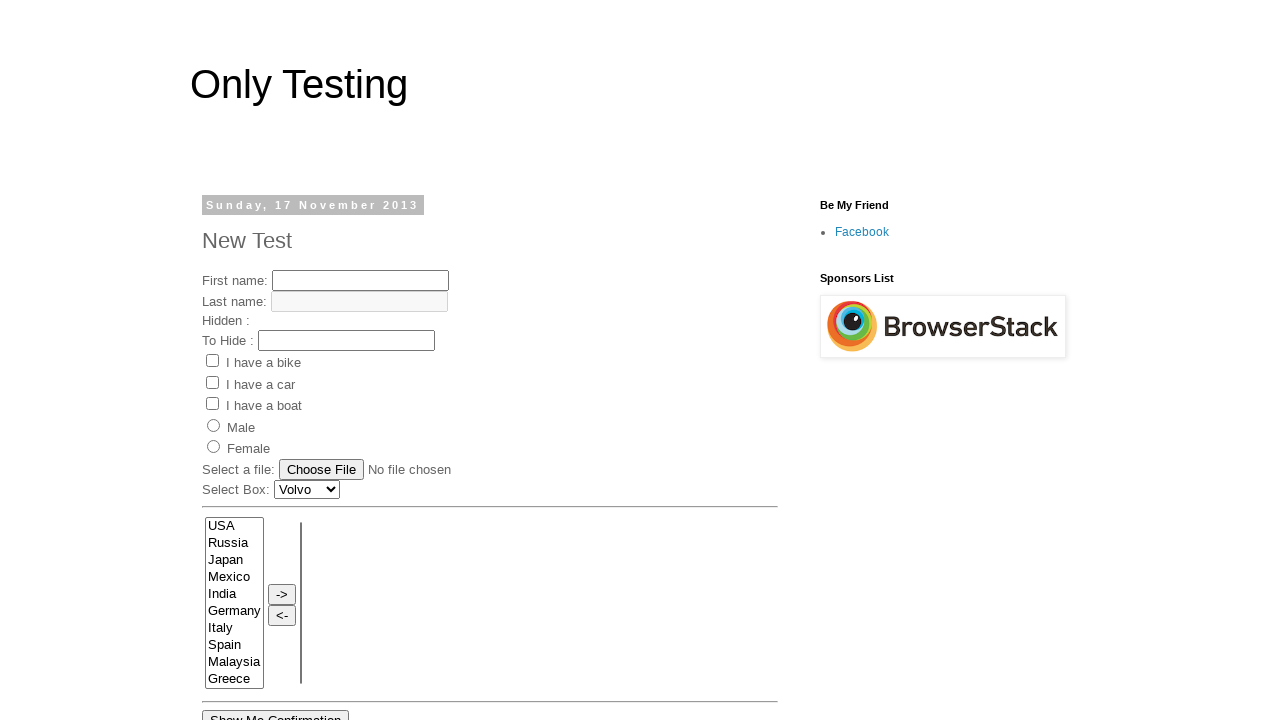

Used JavaScript to bypass disabled attribute and set lastName field value to 'enter lastName'
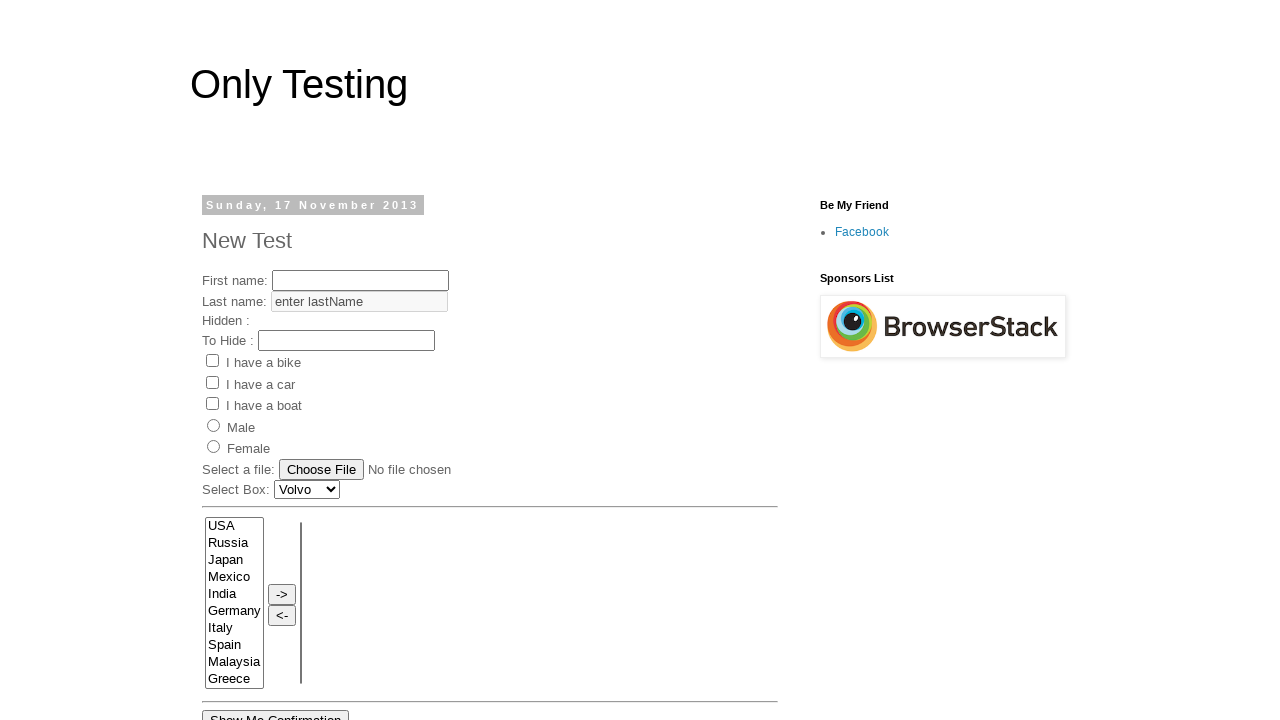

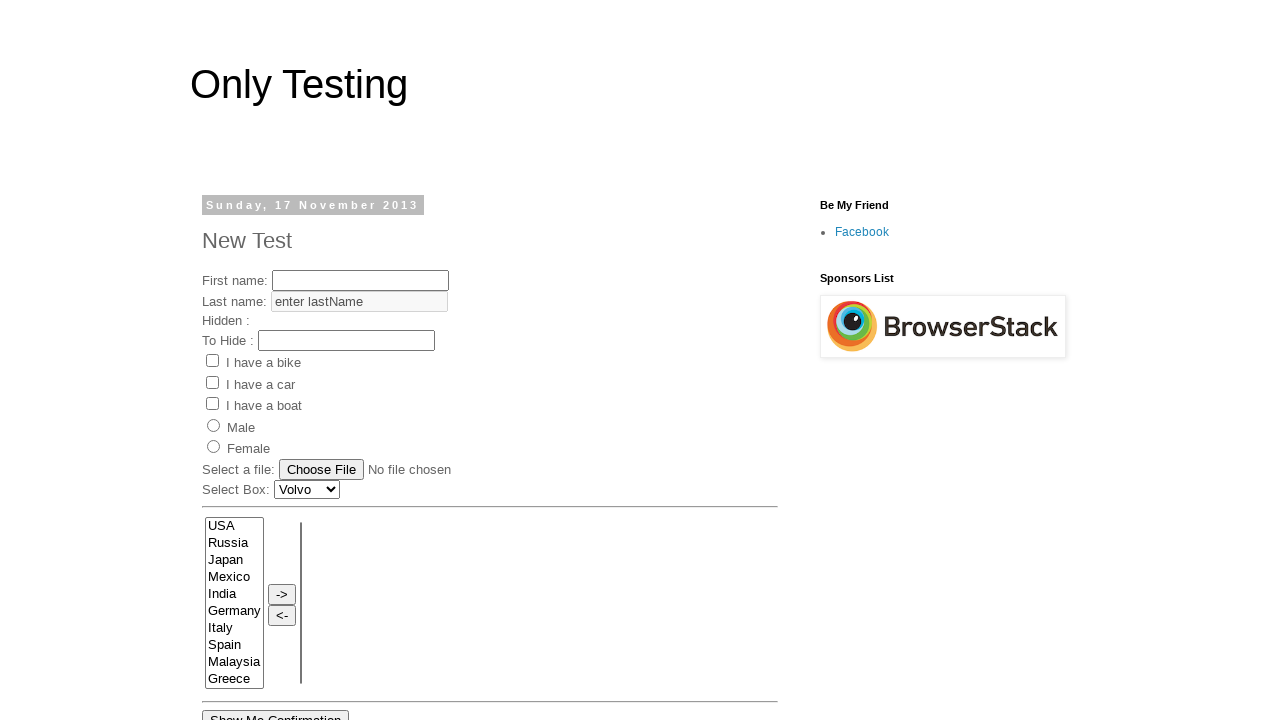